Demonstrates using jQuery Growl to display notification messages on a webpage by injecting jQuery, jQuery Growl library, and CSS styles via JavaScript, then triggering various growl notifications.

Starting URL: http://the-internet.herokuapp.com

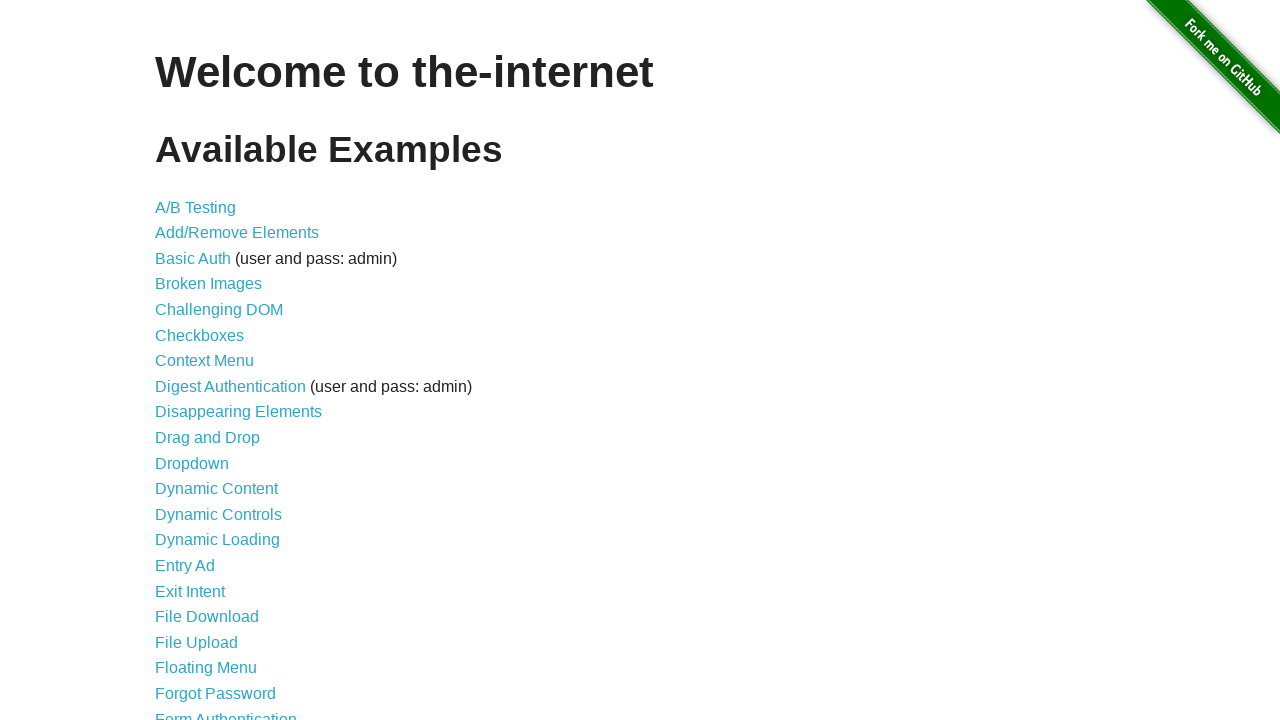

Injected jQuery library into page if not already present
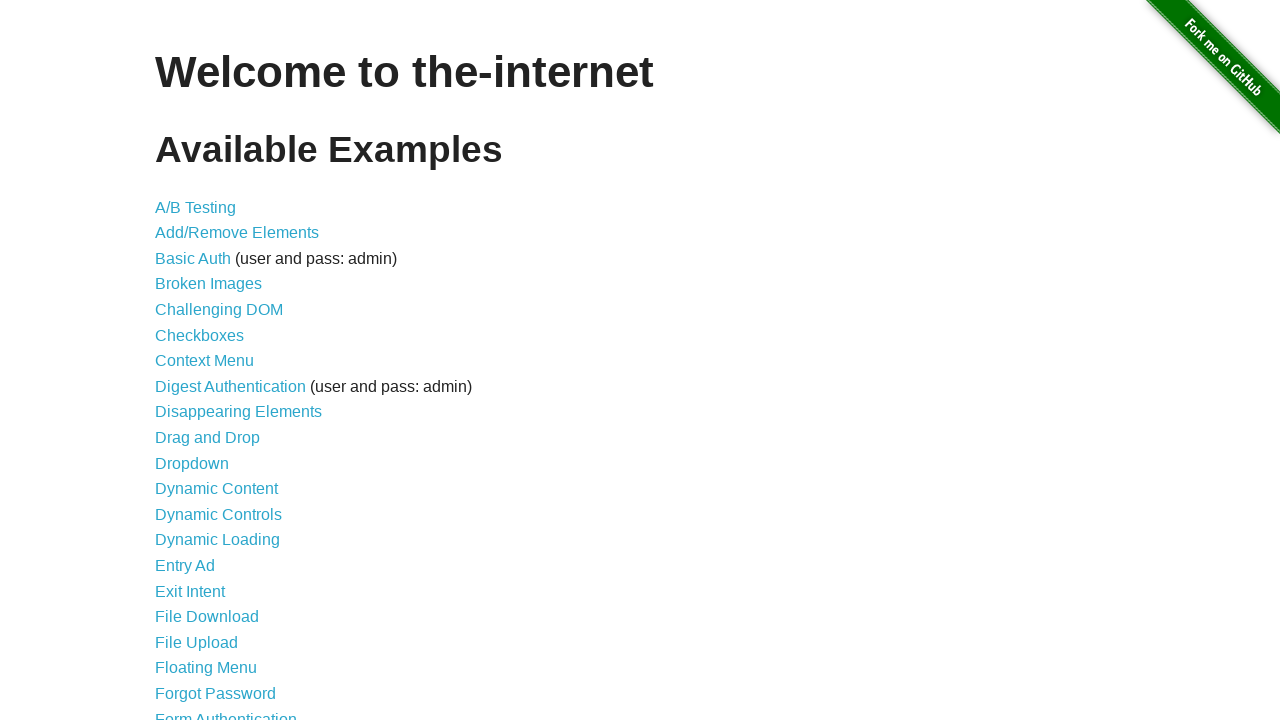

Loaded jQuery Growl JavaScript library
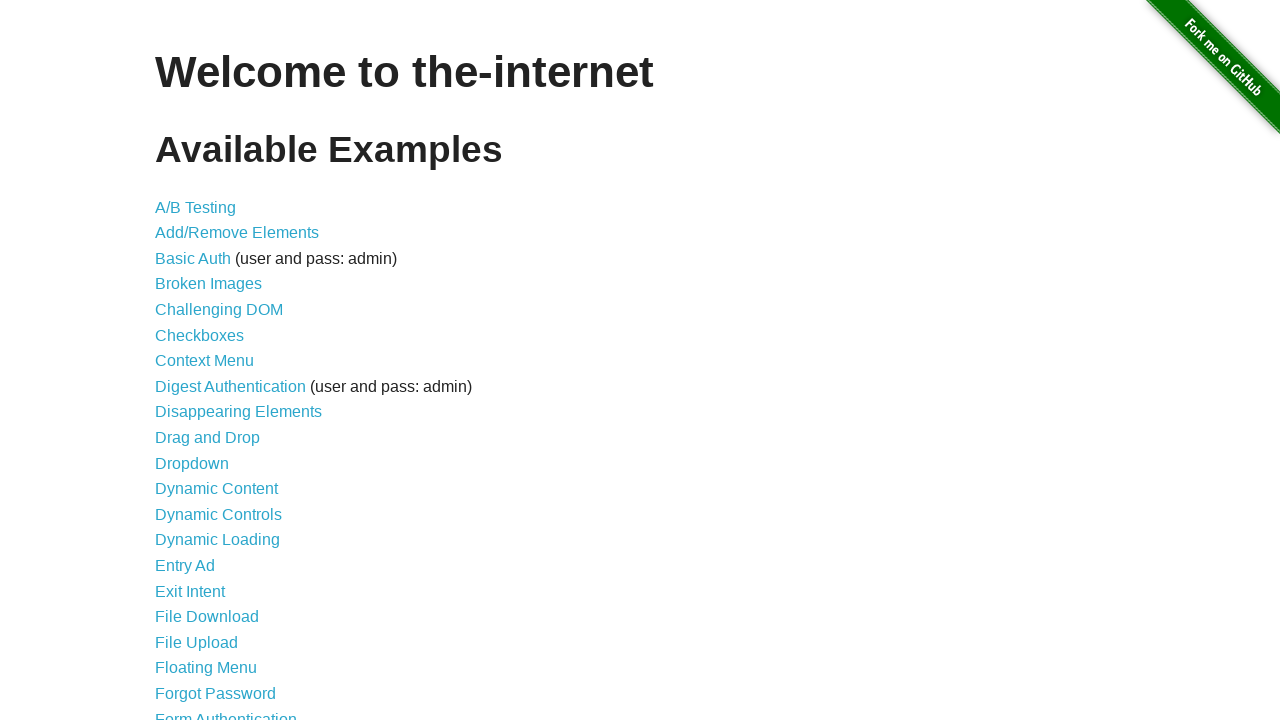

Injected jQuery Growl CSS styles into page
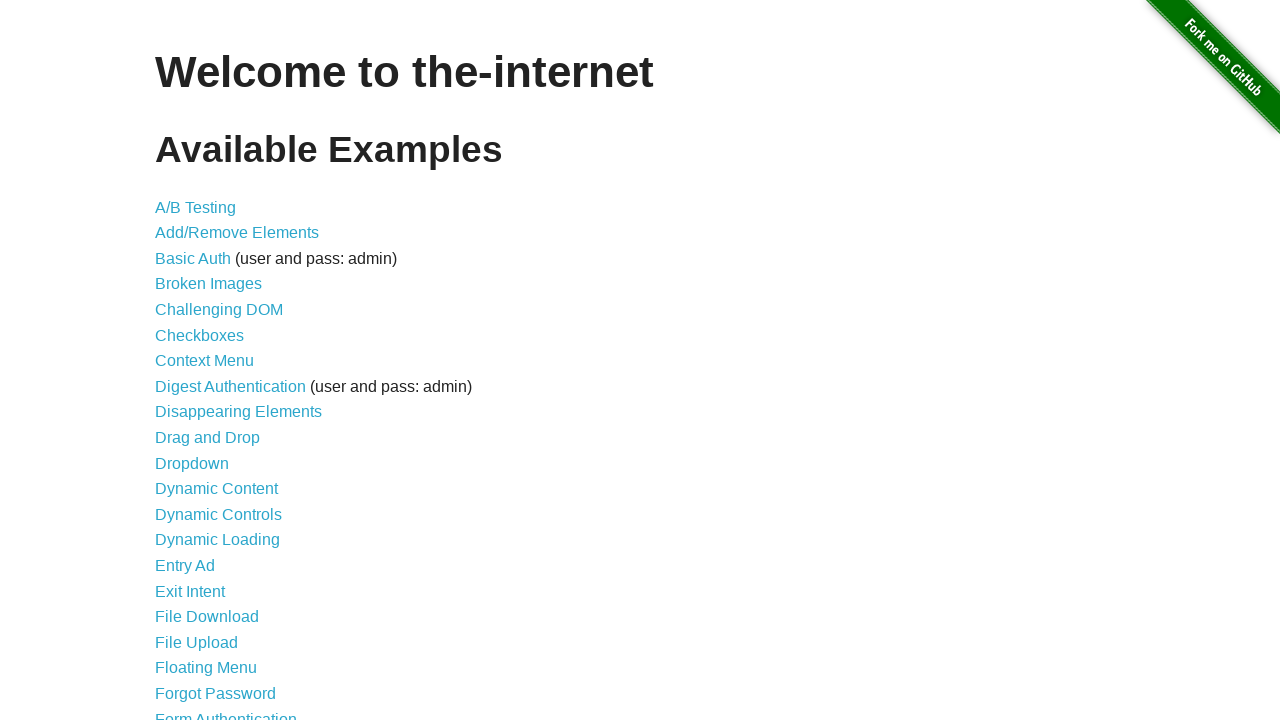

Waited 1000ms for jQuery Growl library to load
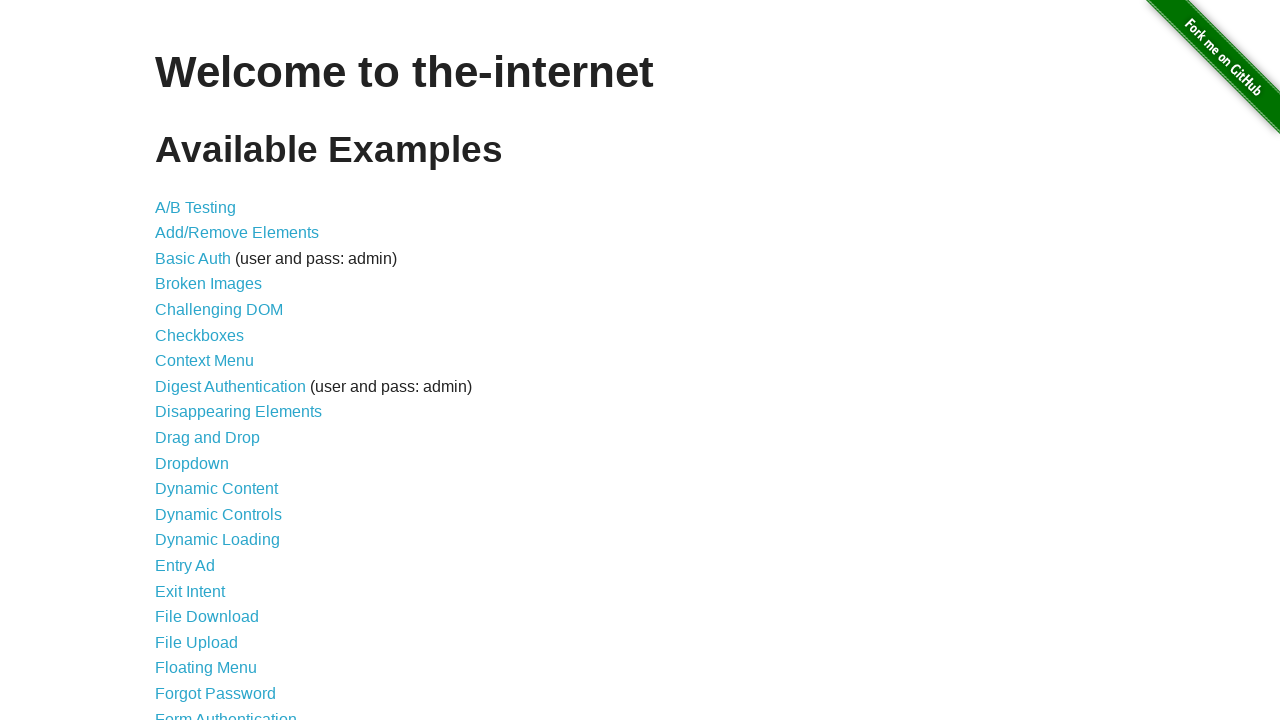

Displayed default growl notification with title 'GET' and message '/'
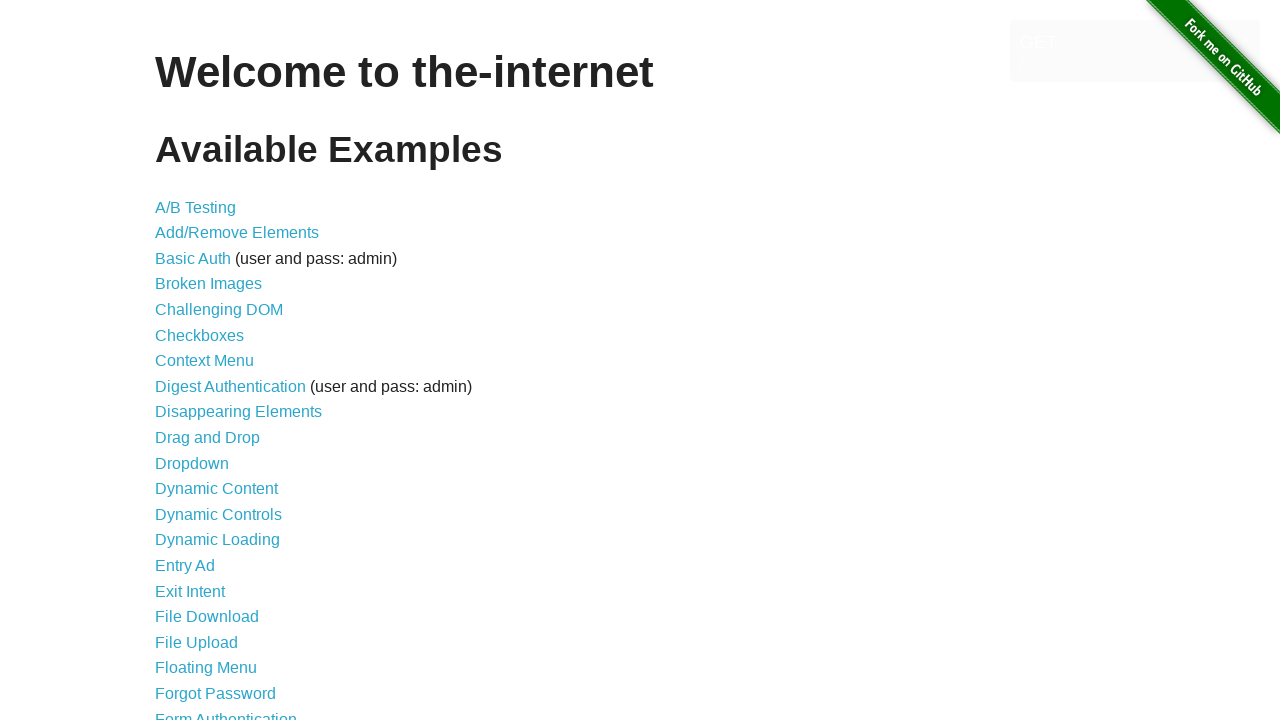

Displayed red error growl notification
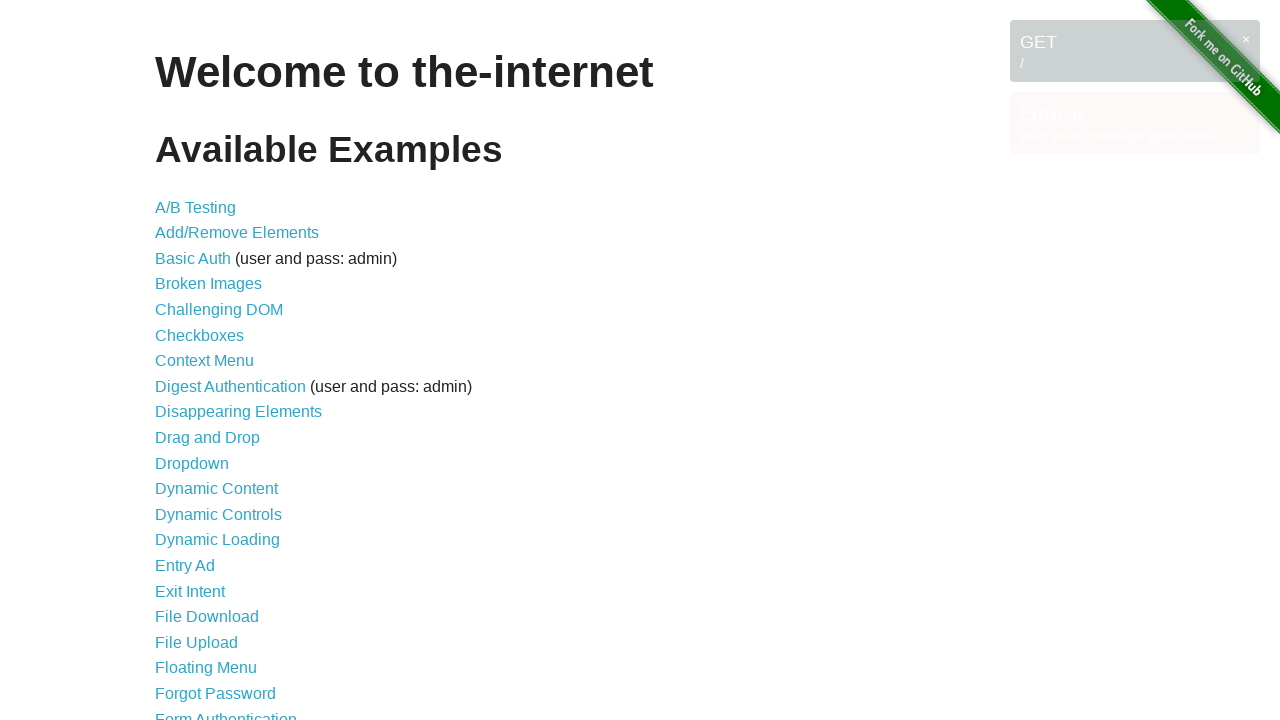

Displayed blue notice growl notification
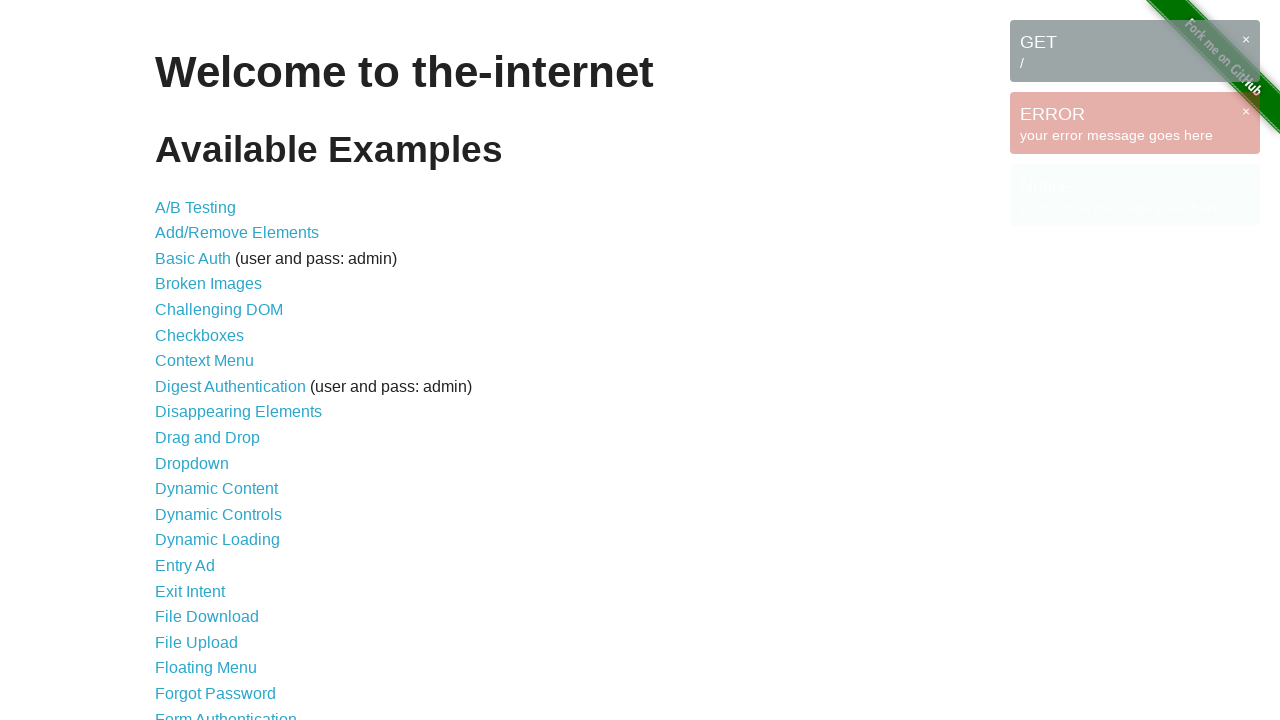

Displayed yellow warning growl notification
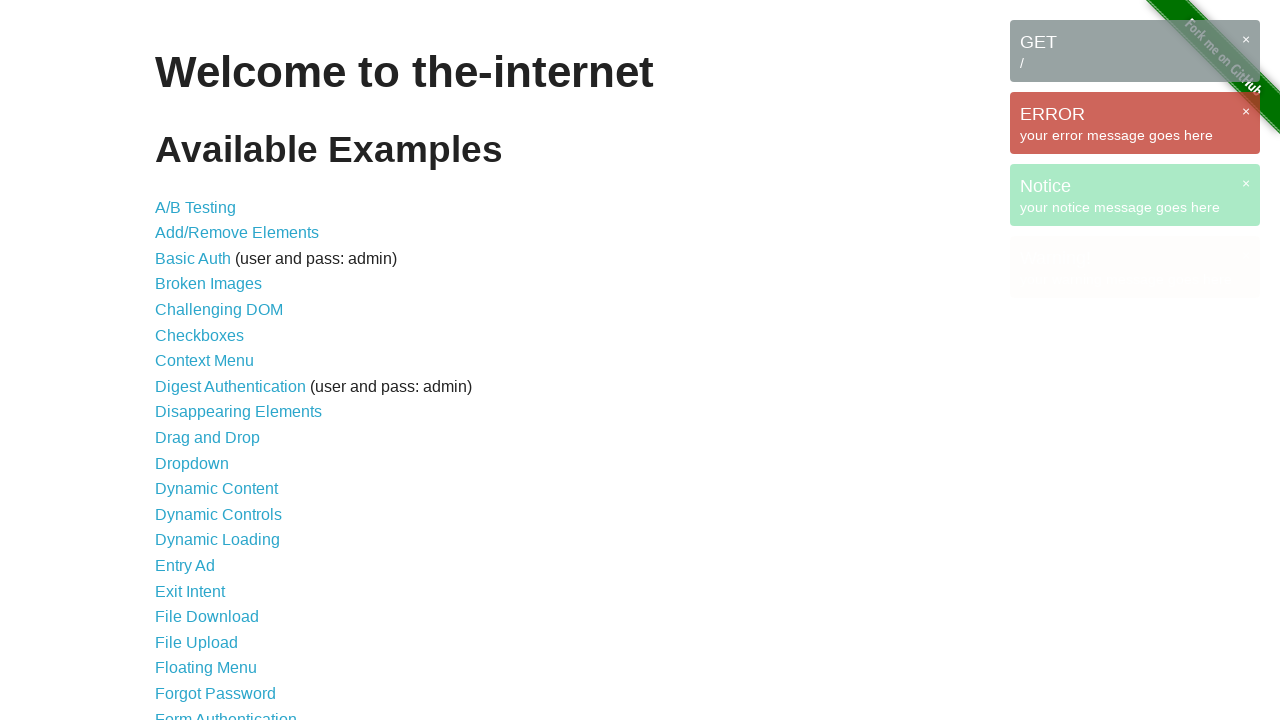

Waited 3000ms for growl notifications to display
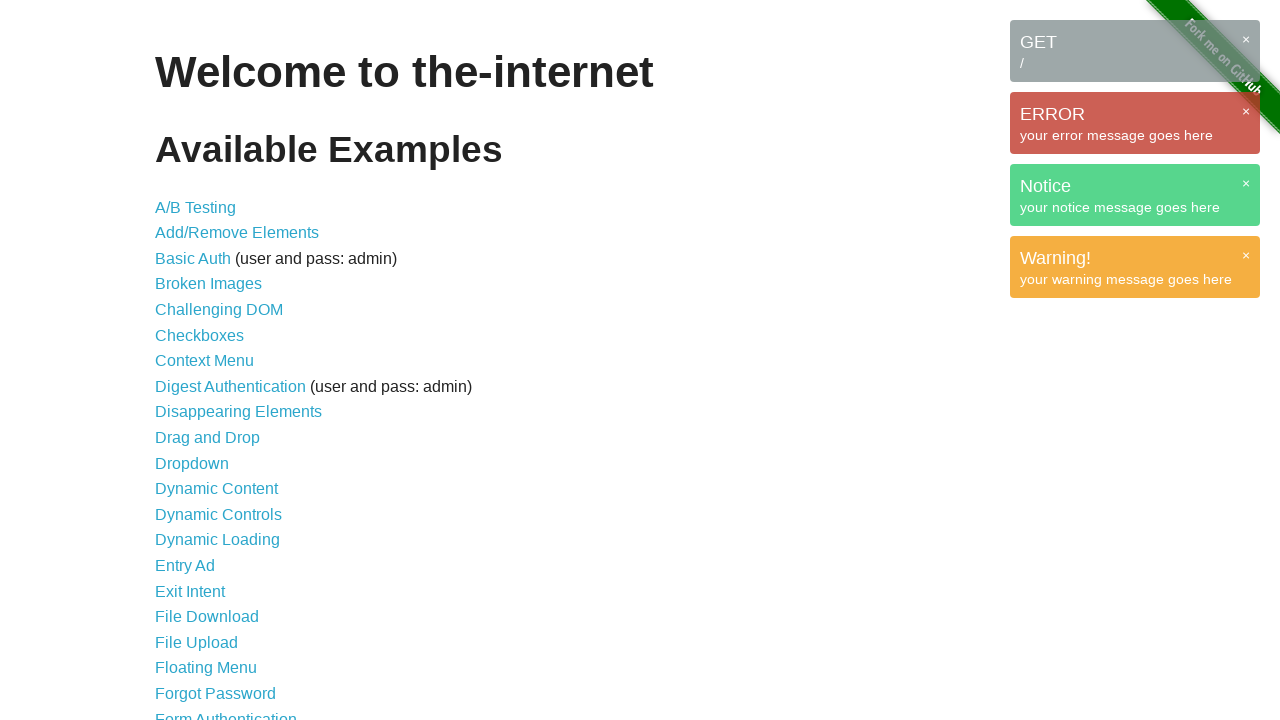

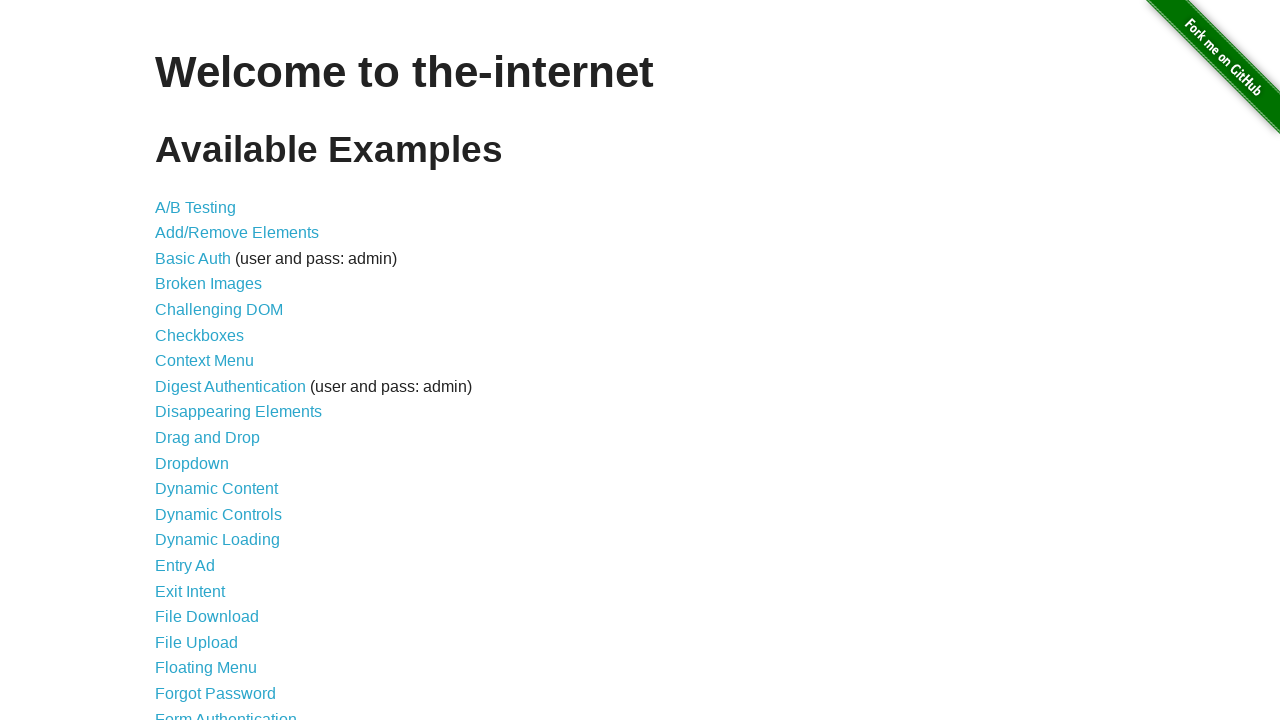